Tests the sort functionality by selecting the A to Z sorting option

Starting URL: https://www.glendale.com

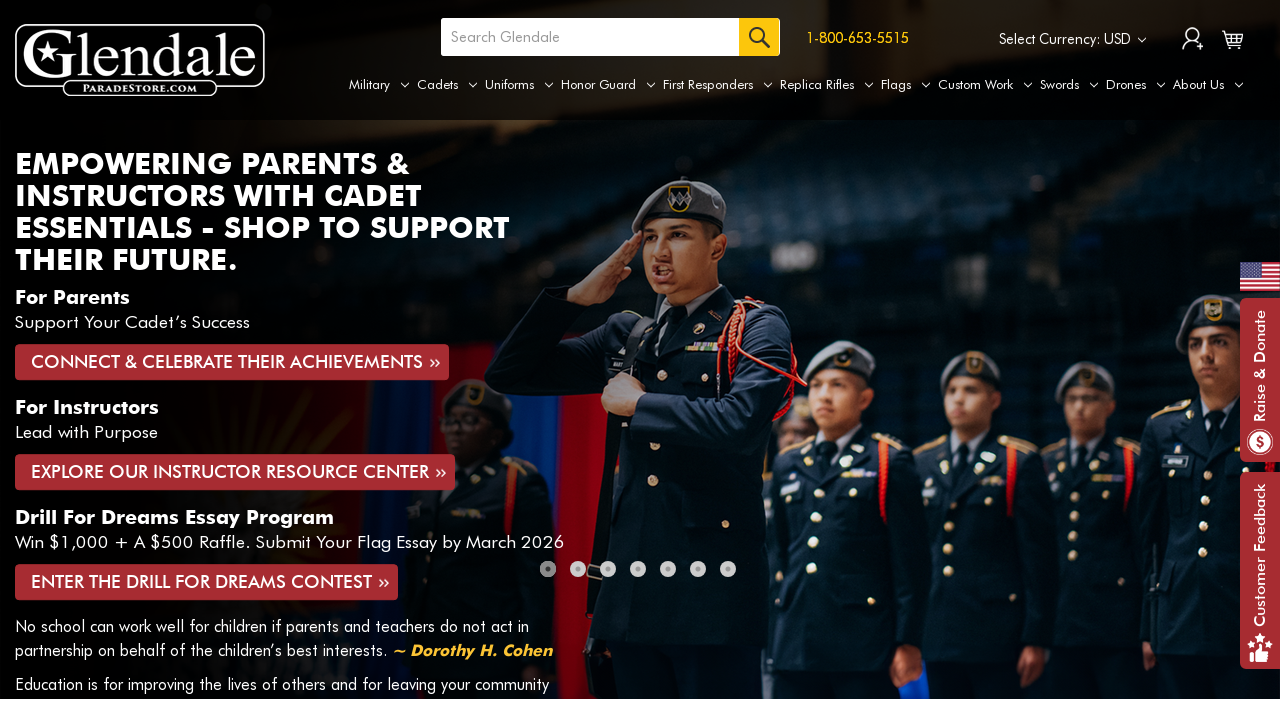

Hovered over Honor Guard tab to reveal submenu at (608, 85) on a[aria-label='Honor Guard']
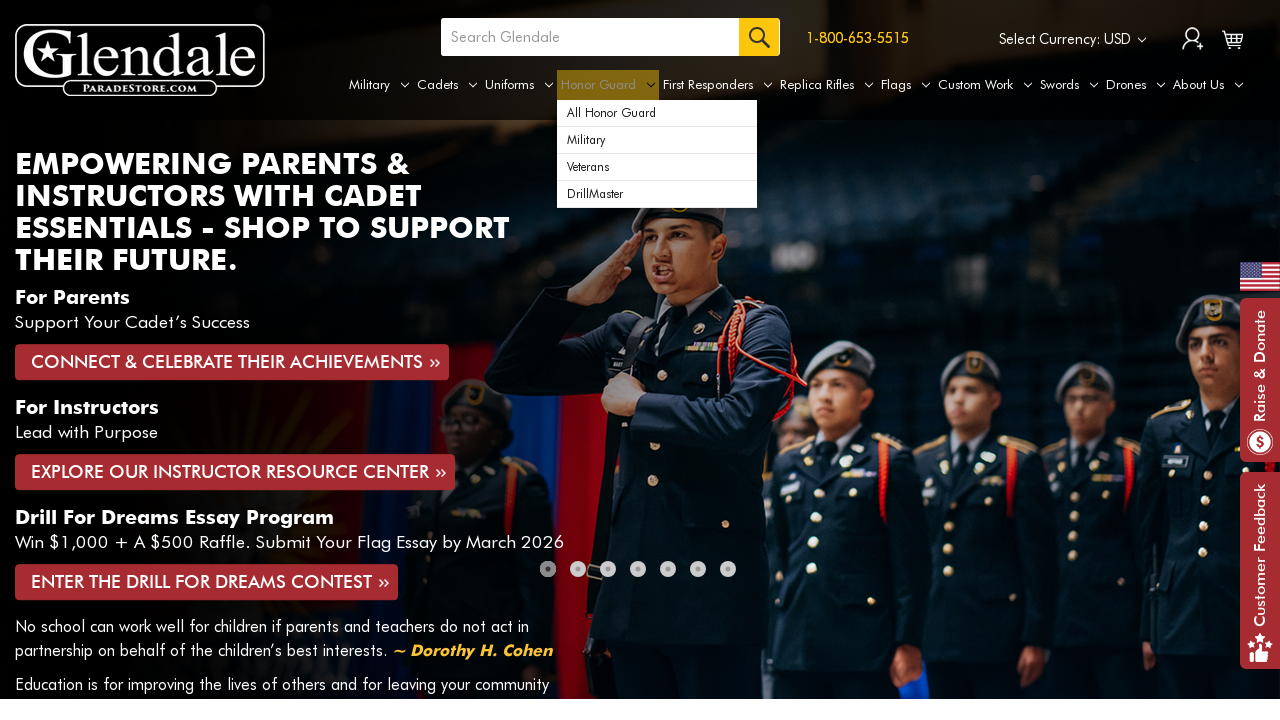

Clicked on Military option in submenu at (657, 140) on xpath=//div[@id='navPages-121']/ul[@class='navPage-subMenu-list']/li[@class='nav
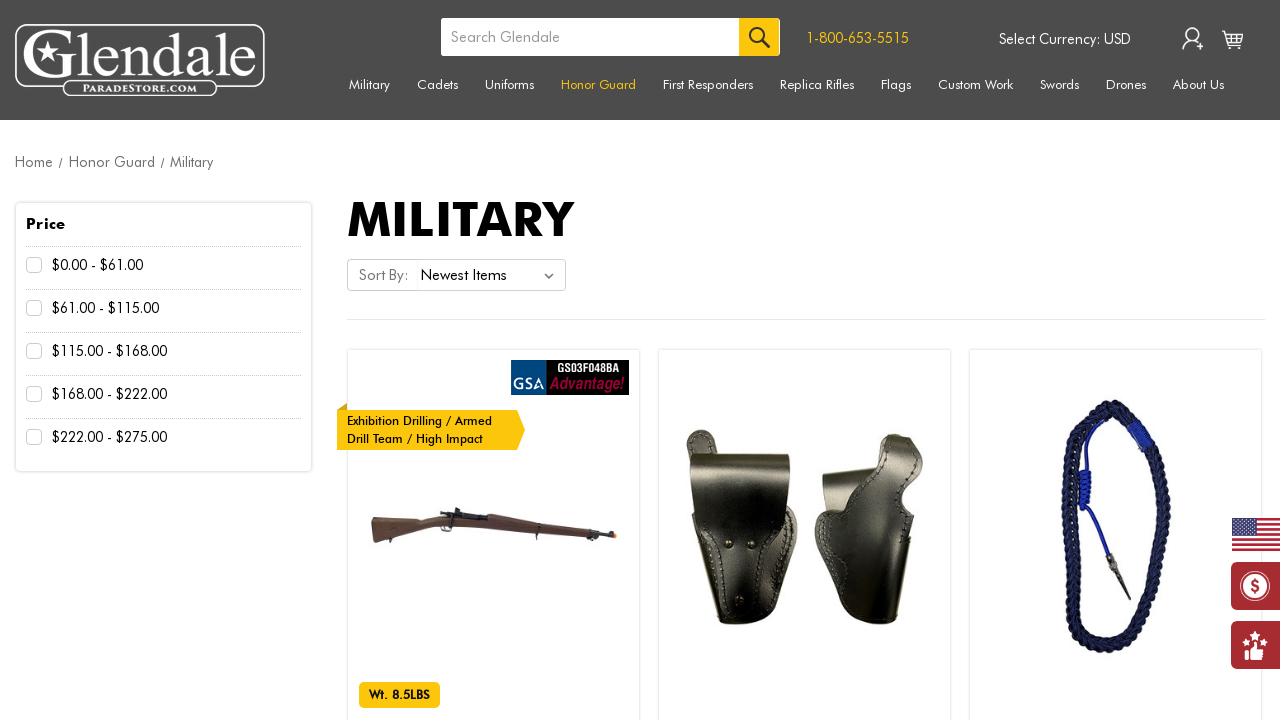

Clicked on sort filter dropdown at (491, 275) on #sort
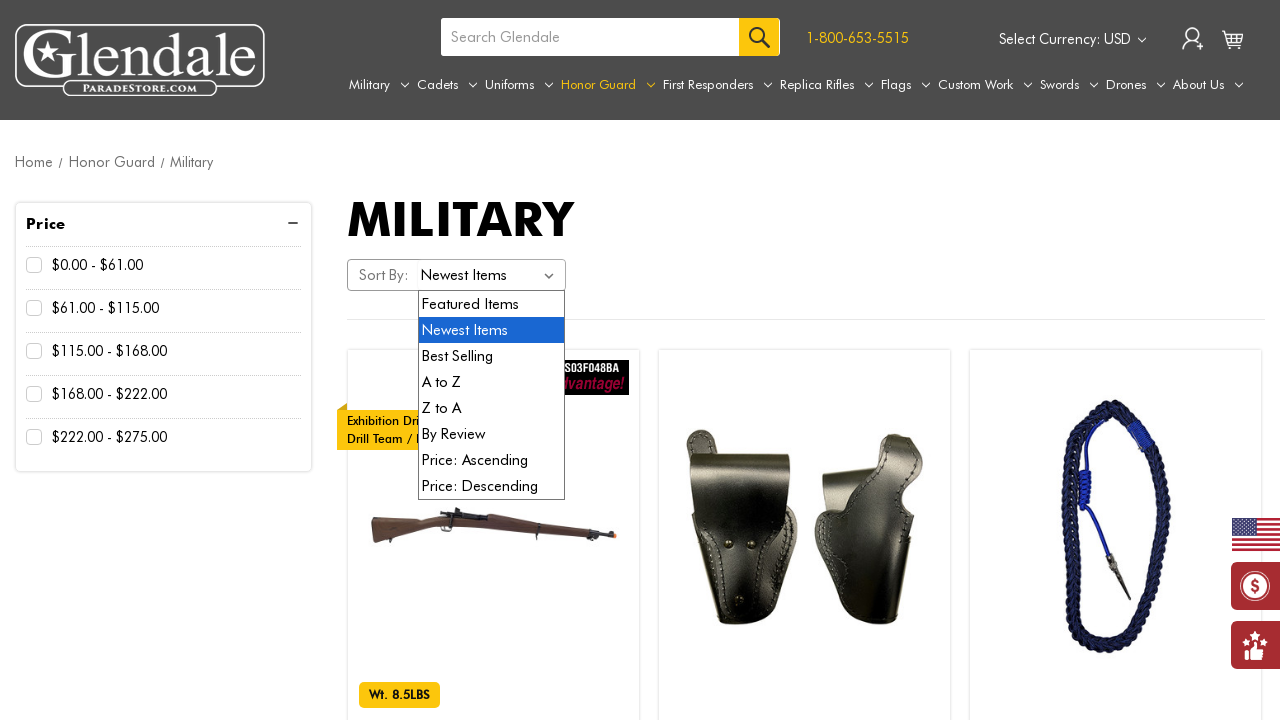

Selected A to Z sorting option from dropdown on #sort
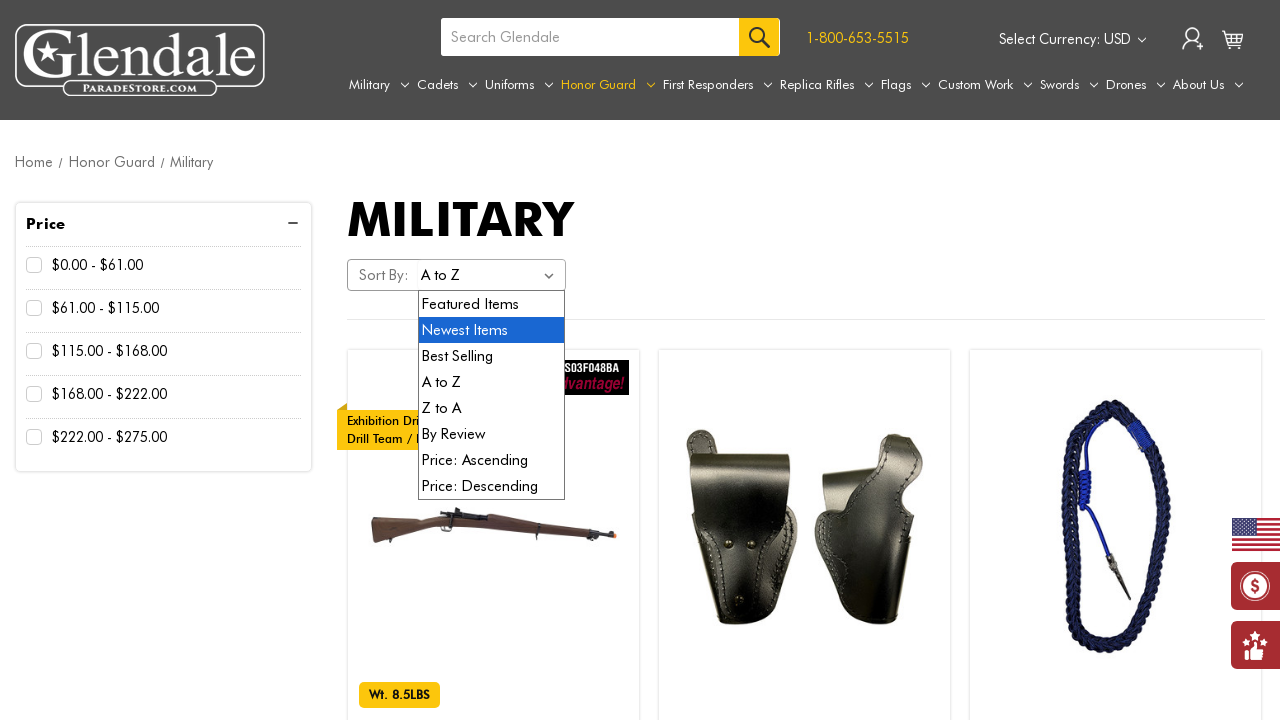

Retrieved selected sort option value for verification
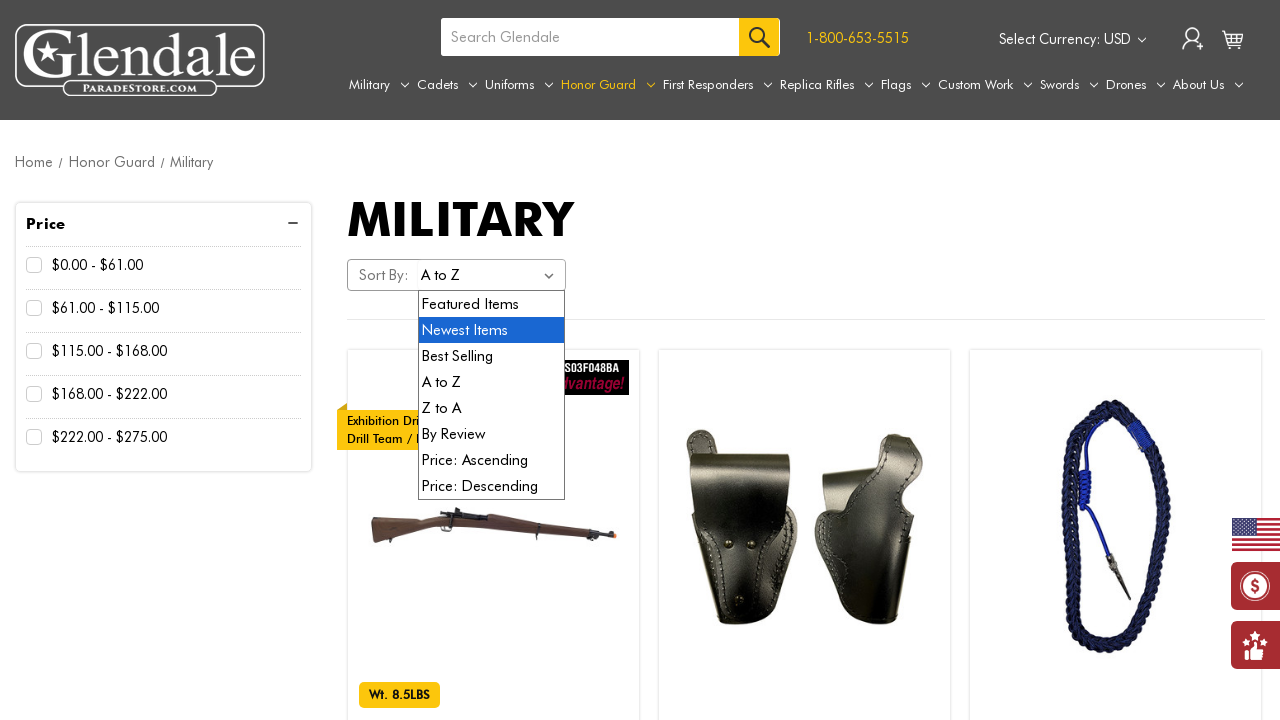

Verified that A to Z sort option is selected
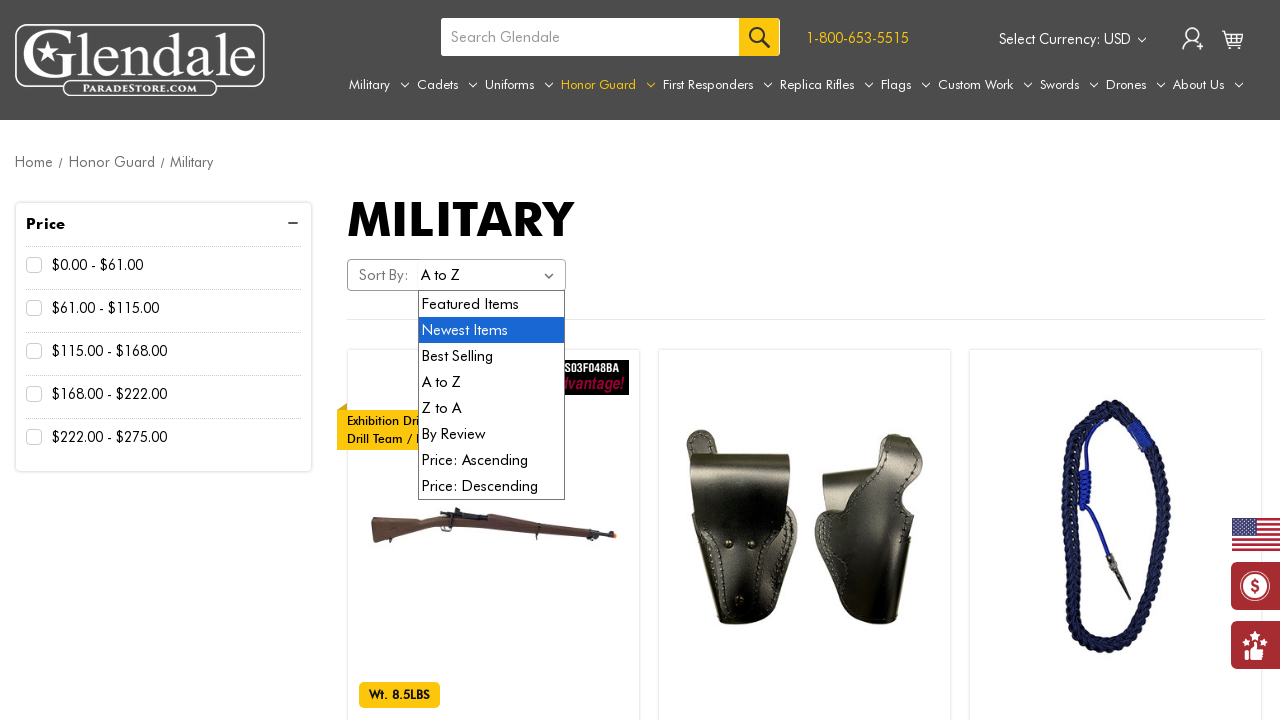

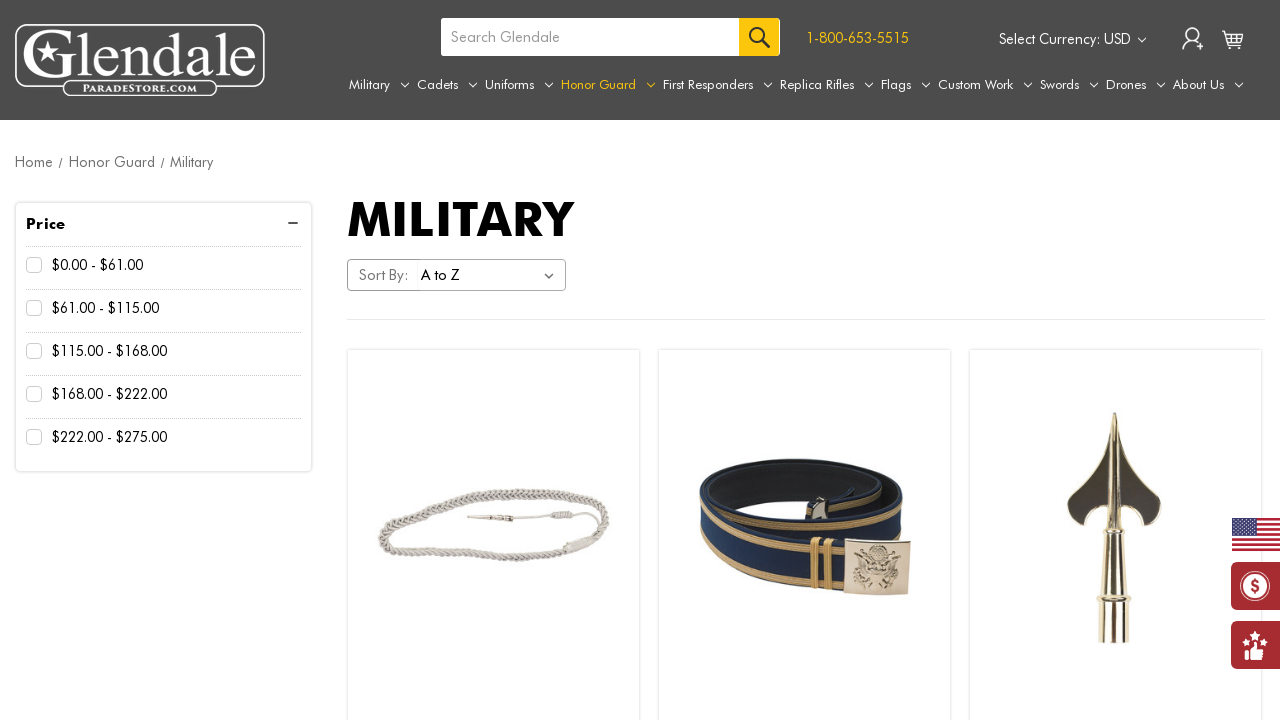